Tests that the complete all checkbox updates state when individual items are completed or cleared

Starting URL: https://demo.playwright.dev/todomvc

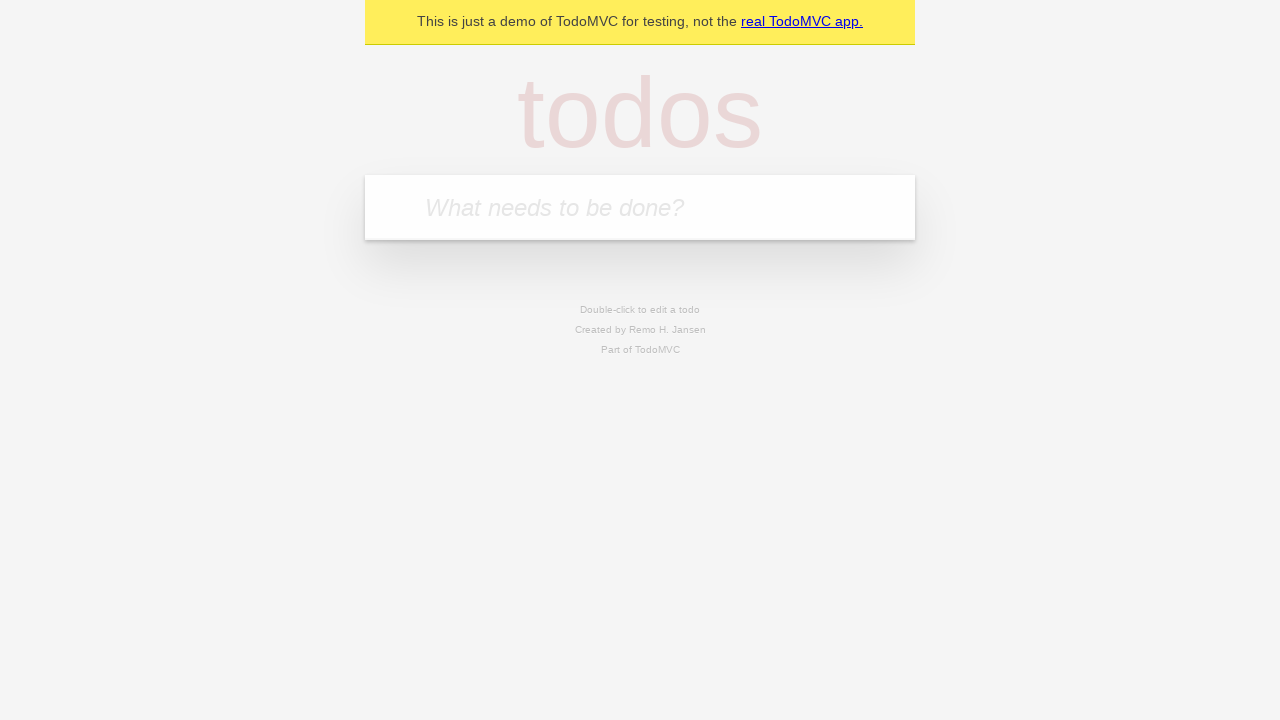

Filled first todo item 'buy some cheese' on internal:attr=[placeholder="What needs to be done?"i]
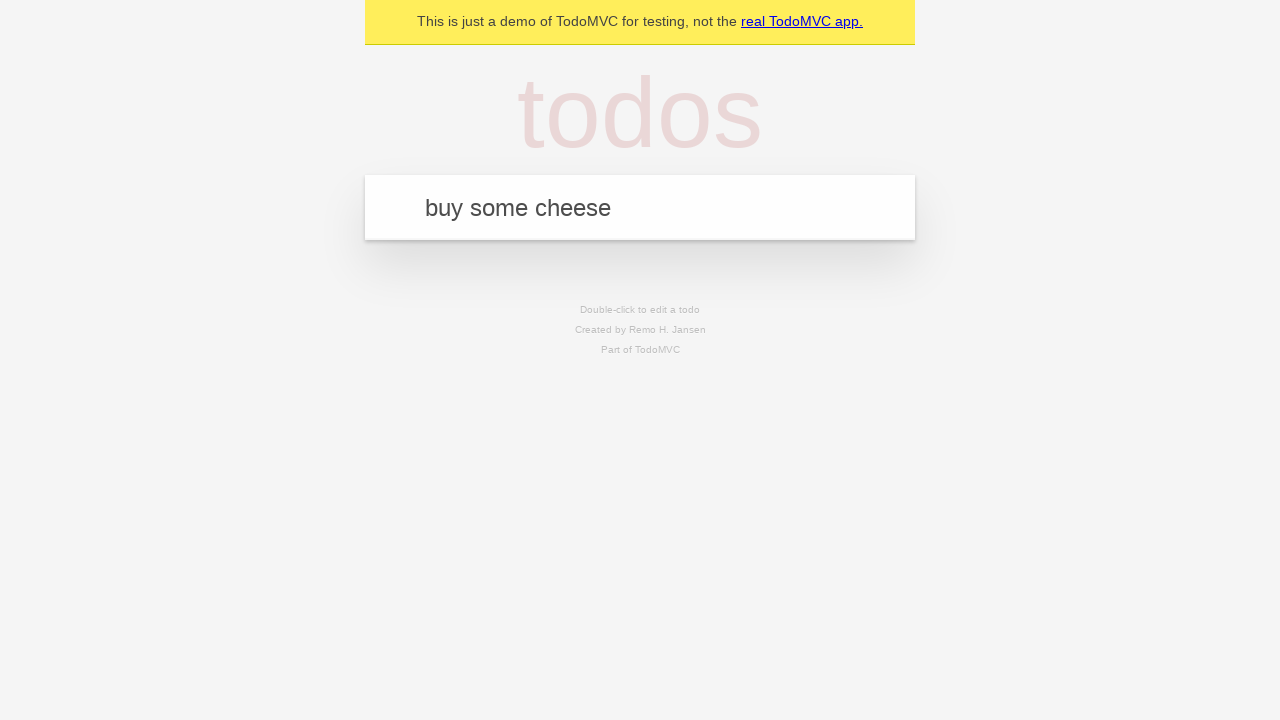

Pressed Enter to create first todo on internal:attr=[placeholder="What needs to be done?"i]
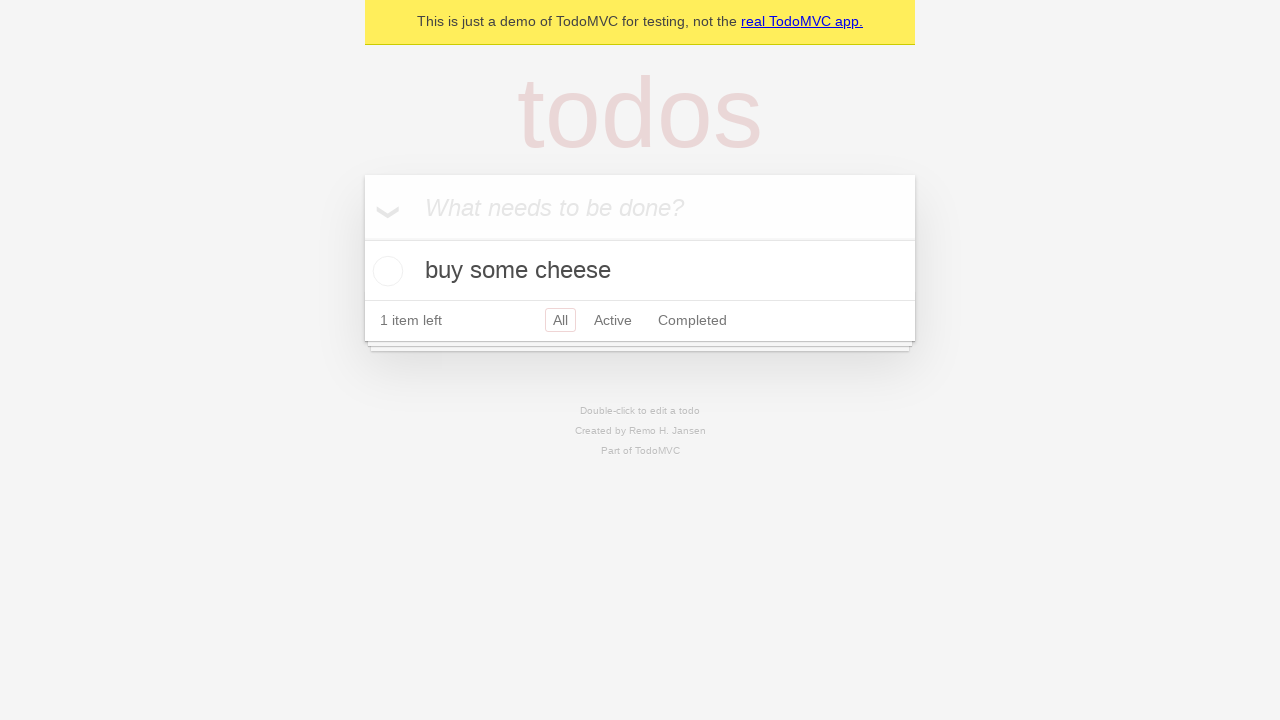

Filled second todo item 'feed the cat' on internal:attr=[placeholder="What needs to be done?"i]
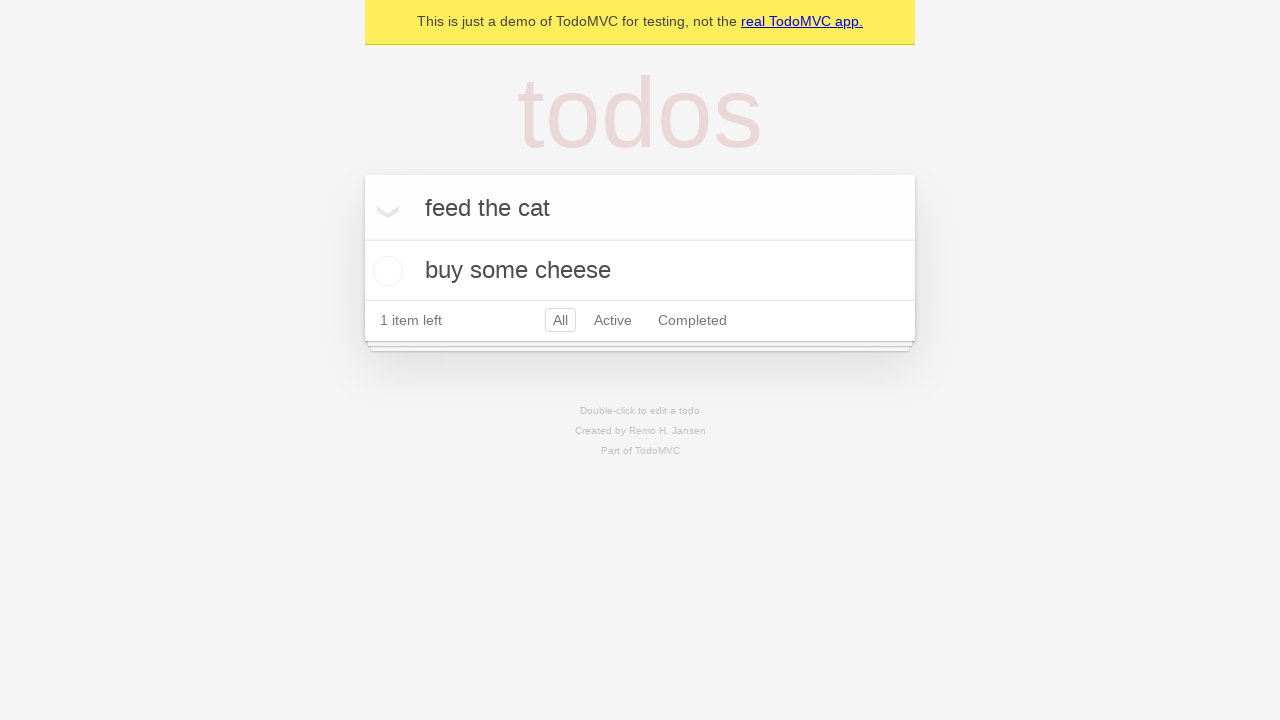

Pressed Enter to create second todo on internal:attr=[placeholder="What needs to be done?"i]
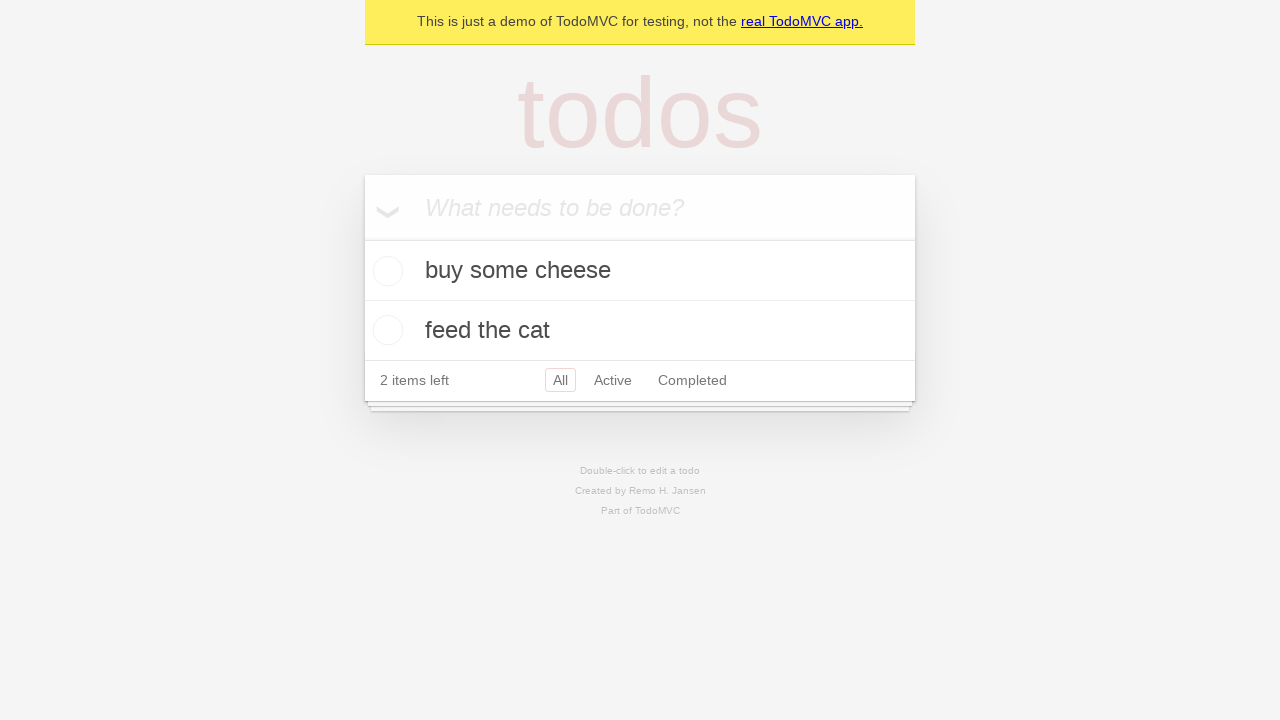

Filled third todo item 'book a doctors appointment' on internal:attr=[placeholder="What needs to be done?"i]
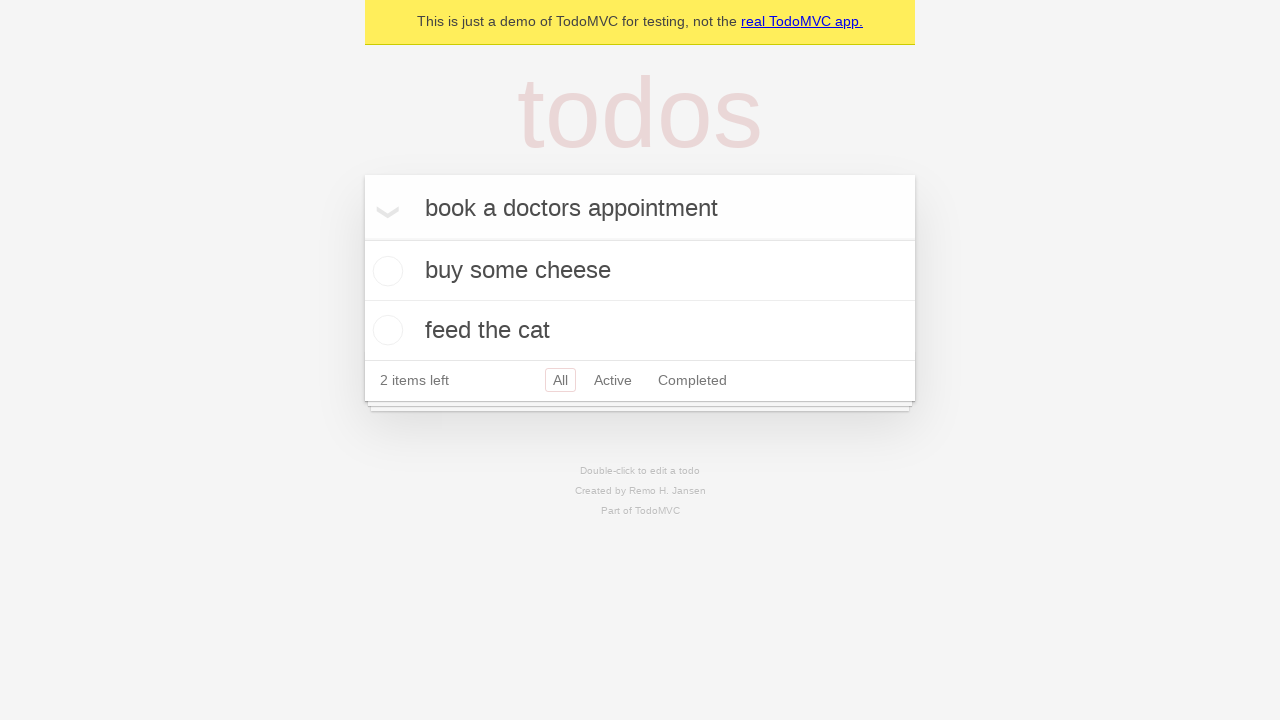

Pressed Enter to create third todo on internal:attr=[placeholder="What needs to be done?"i]
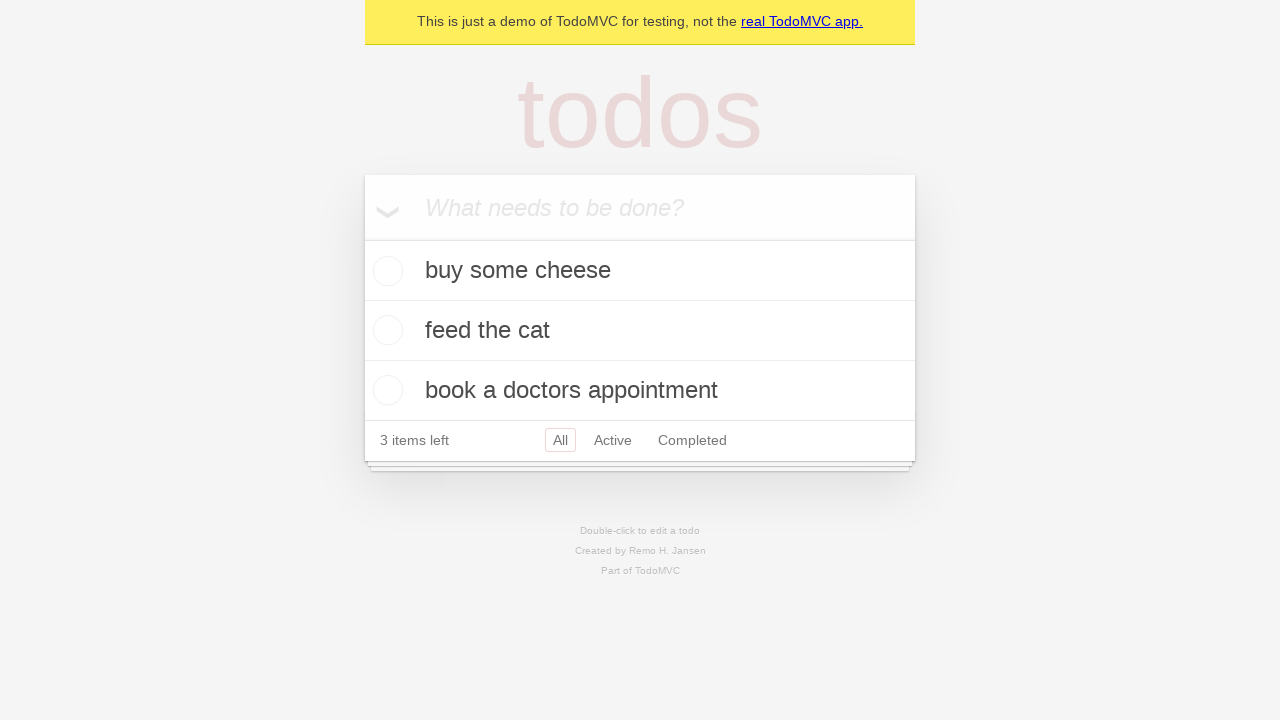

Clicked 'Mark all as complete' checkbox to complete all todos at (362, 238) on internal:label="Mark all as complete"i
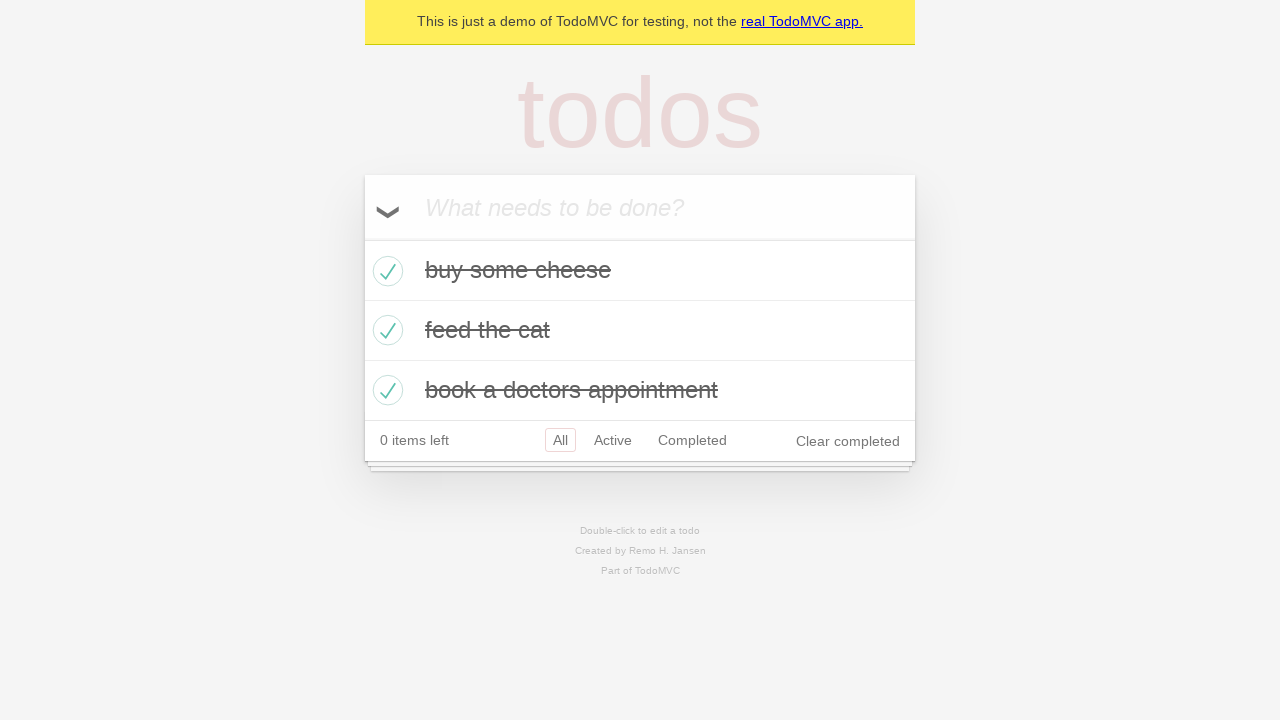

Unchecked the first todo item checkbox at (385, 271) on internal:testid=[data-testid="todo-item"s] >> nth=0 >> internal:role=checkbox
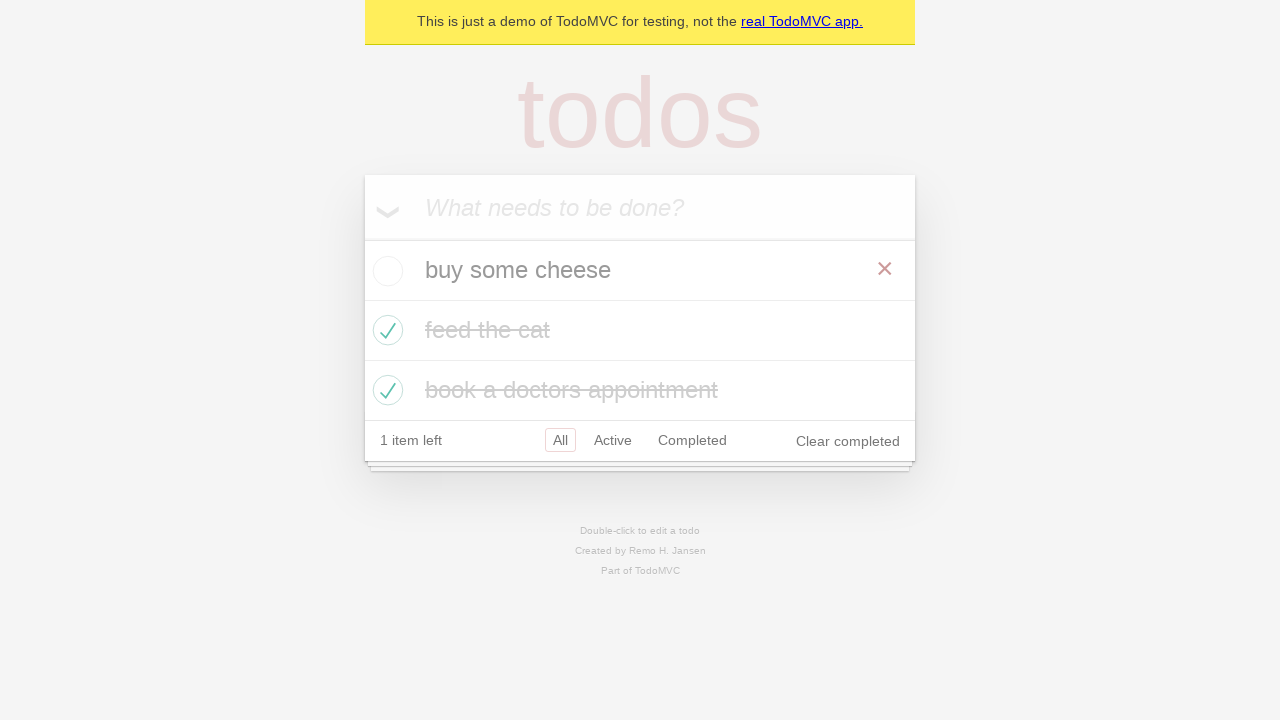

Checked the first todo item checkbox again at (385, 271) on internal:testid=[data-testid="todo-item"s] >> nth=0 >> internal:role=checkbox
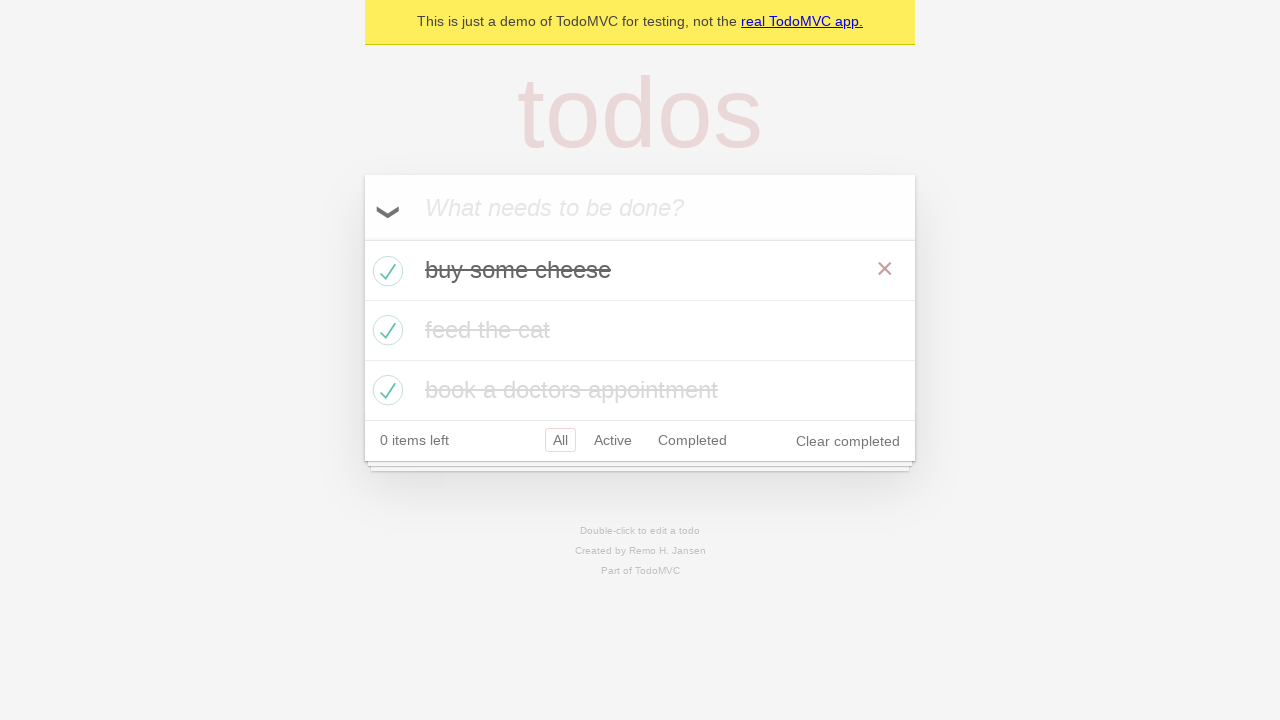

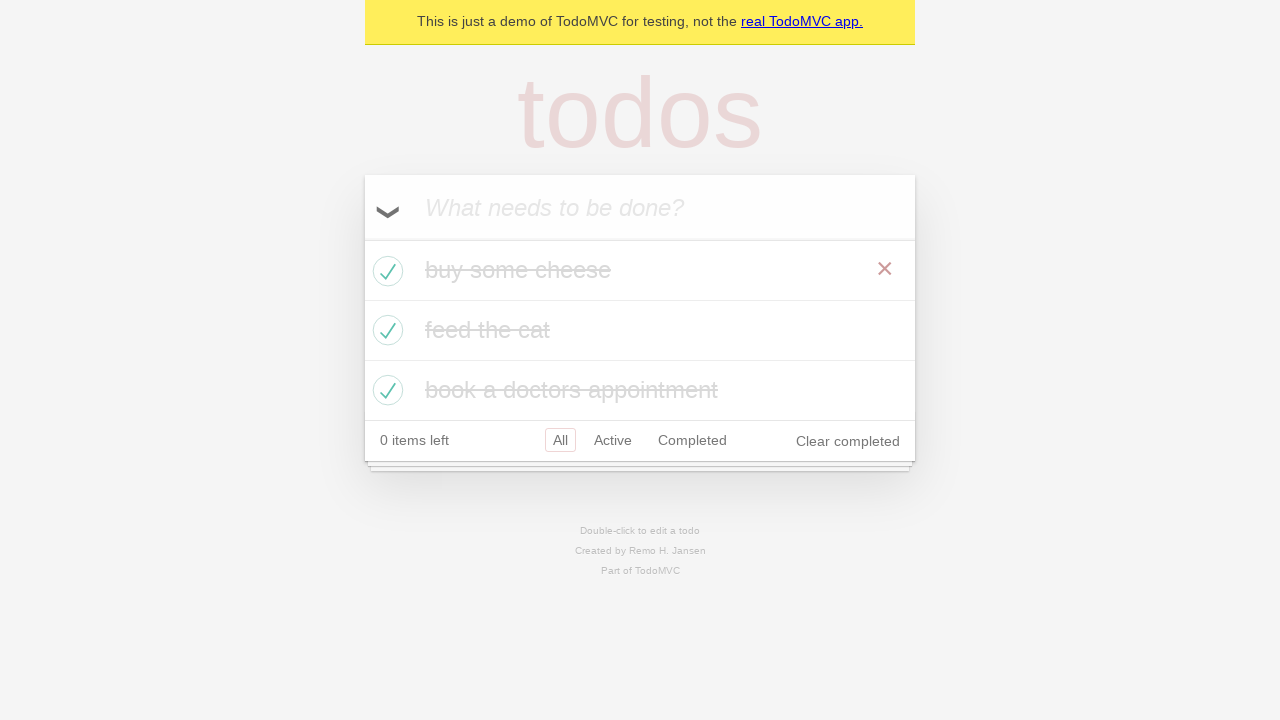